Tests the user registration flow on ShareLane by entering a ZIP code, then filling out the registration form with first name, last name, email, and password fields, and submitting the form.

Starting URL: https://www.sharelane.com/cgi-bin/main.py

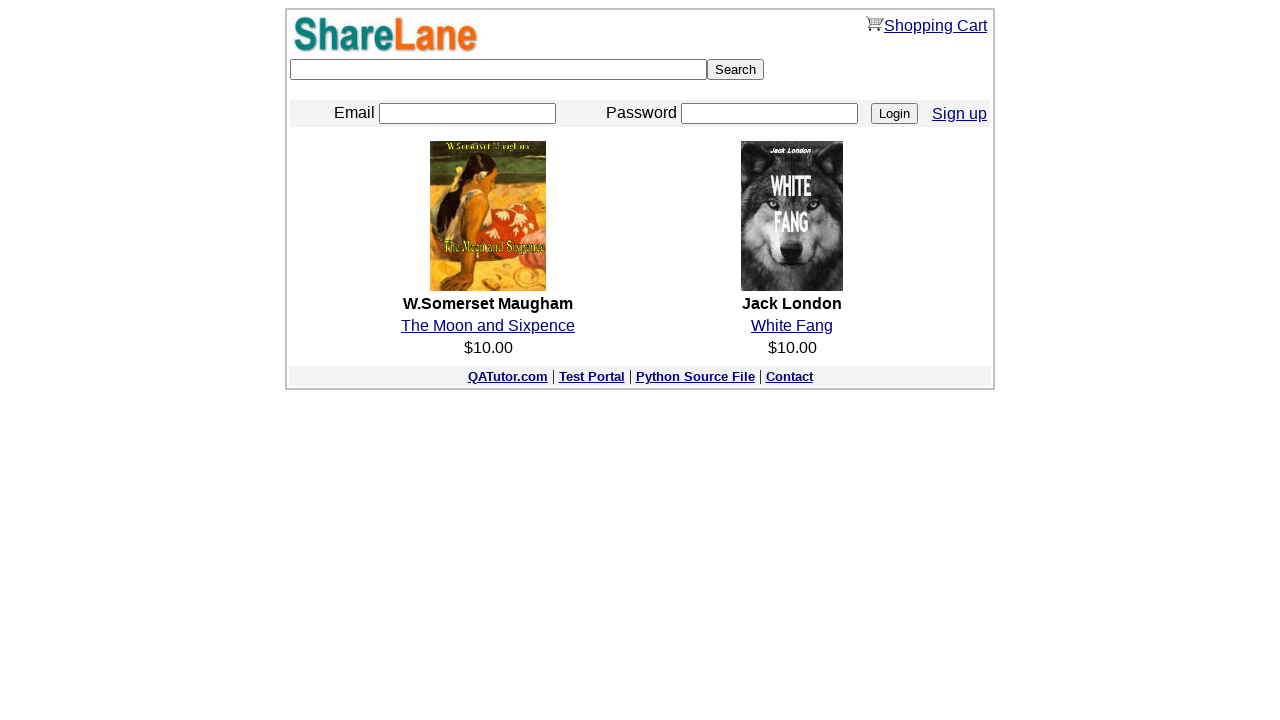

Clicked Sign Up/Register link at (960, 113) on xpath=/html/body/center/table/tbody/tr[3]/td/table/tbody/tr/td[4]/a
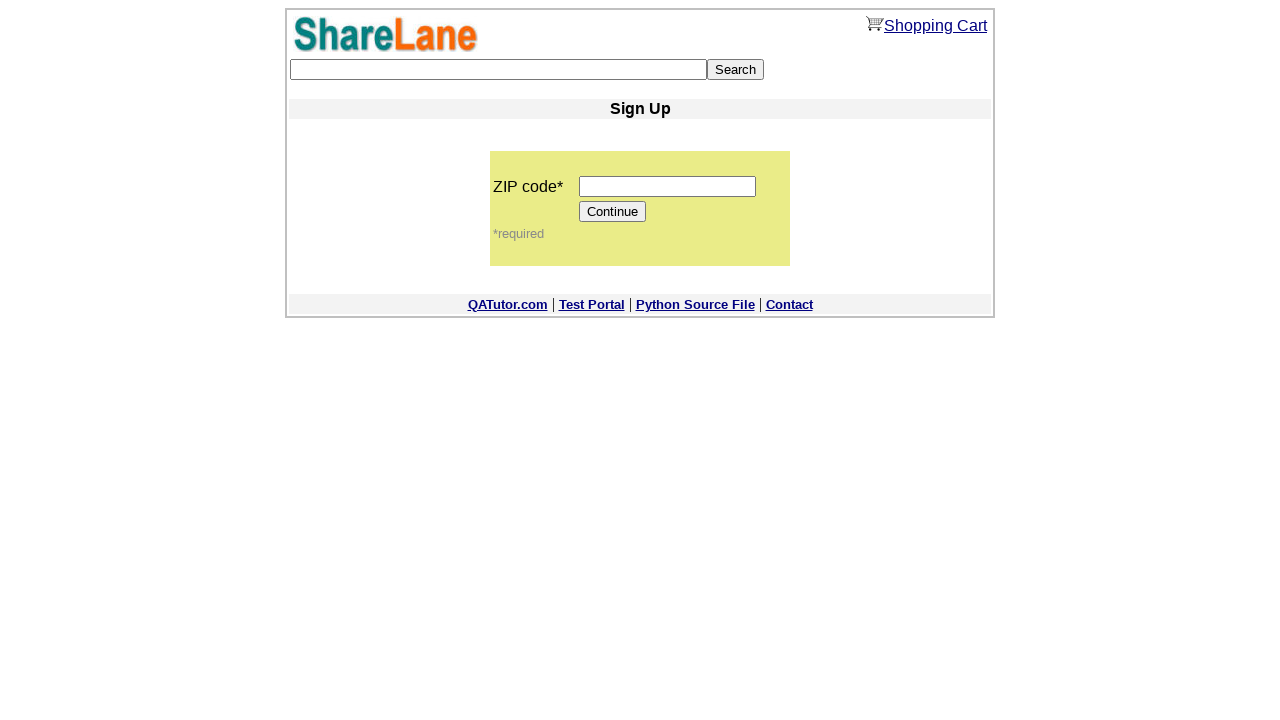

Entered ZIP code '12345' on xpath=/html/body/center/table/tbody/tr[5]/td/table/tbody/tr[2]/td/table/tbody/tr
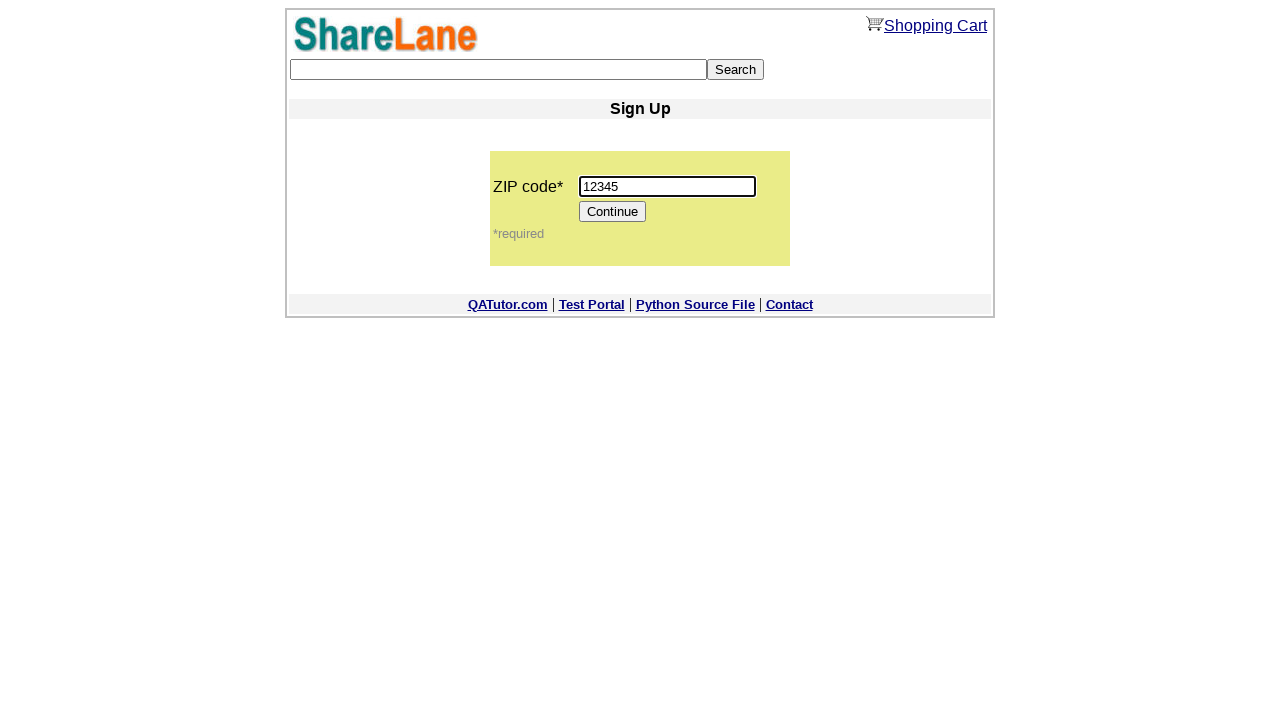

Clicked Continue button to proceed with registration at (613, 212) on xpath=/html/body/center/table/tbody/tr[5]/td/table/tbody/tr[2]/td/table/tbody/tr
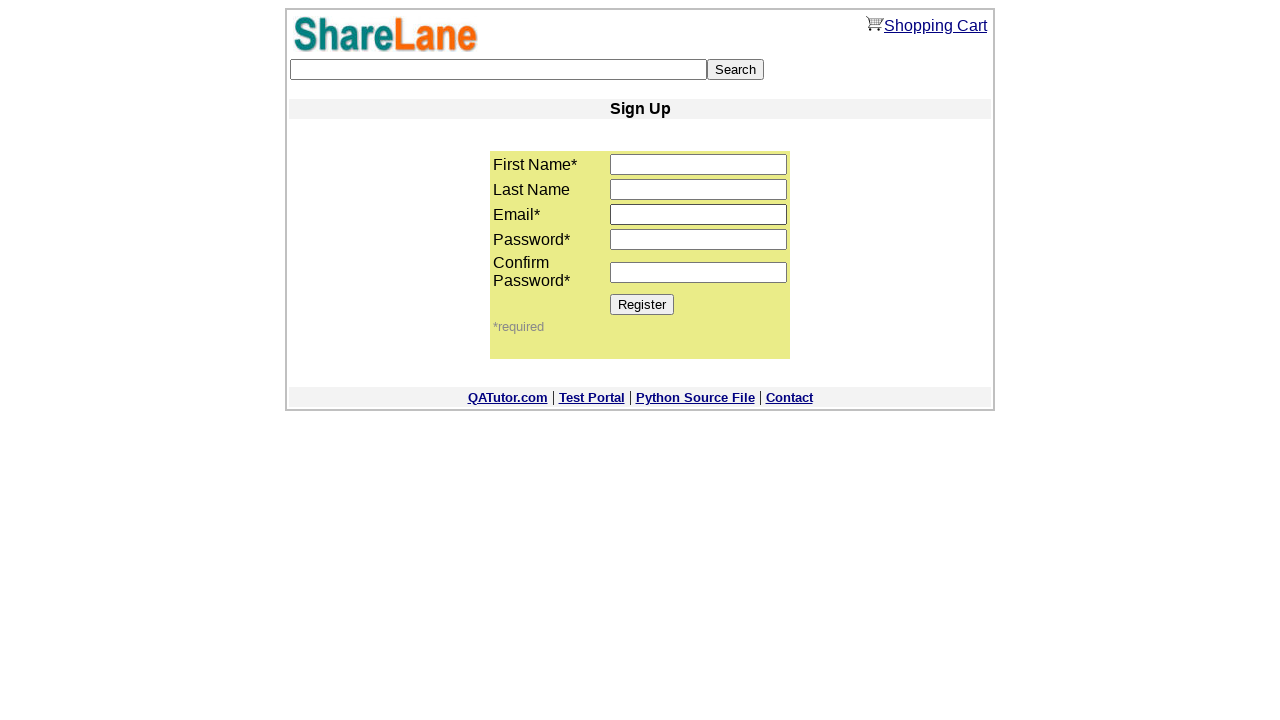

Waited for registration form to load
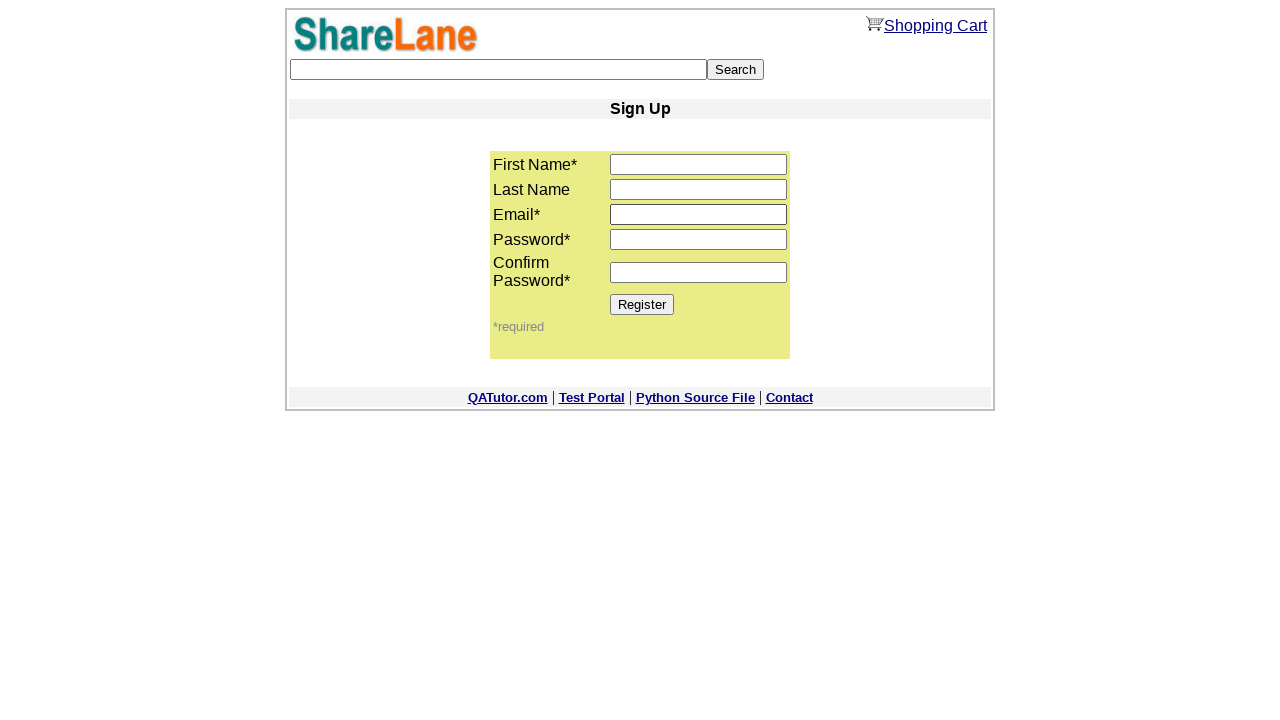

Filled first name field with 'Mik' on xpath=/html/body/center/table/tbody/tr[5]/td/table/tbody/tr[2]/td/table/tbody/tr
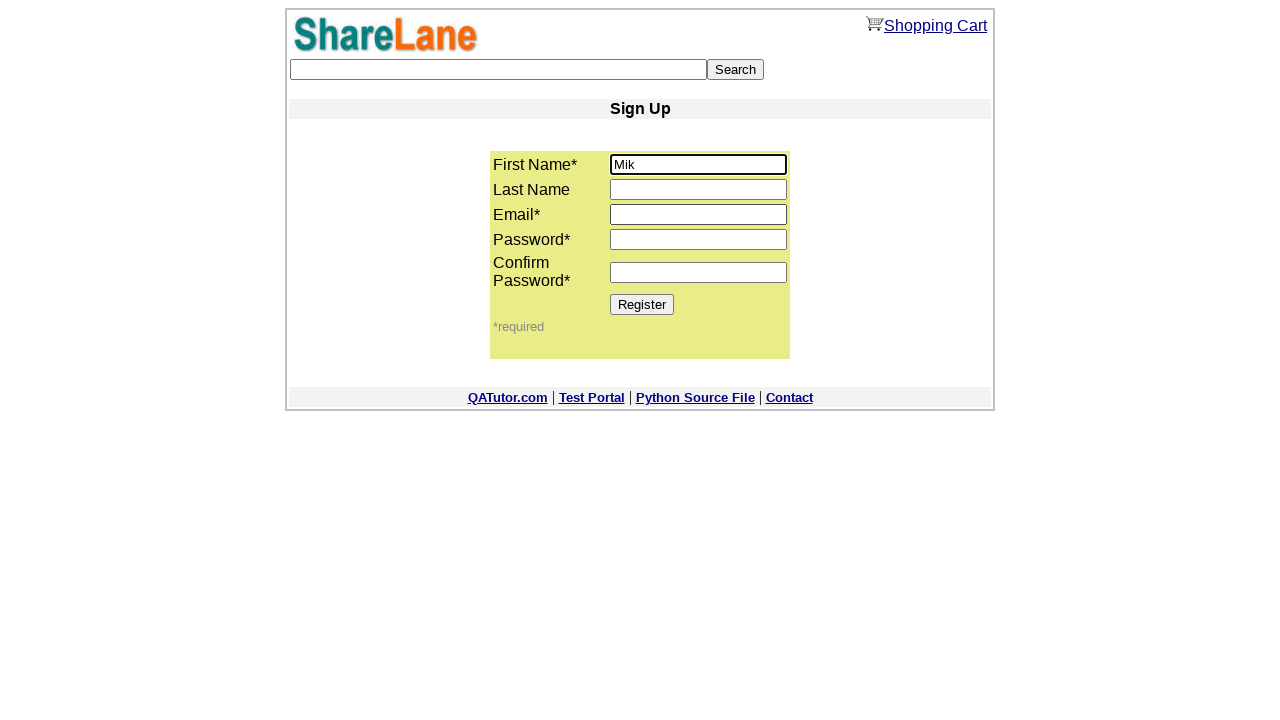

Filled last name field with 'Rico' on xpath=/html/body/center/table/tbody/tr[5]/td/table/tbody/tr[2]/td/table/tbody/tr
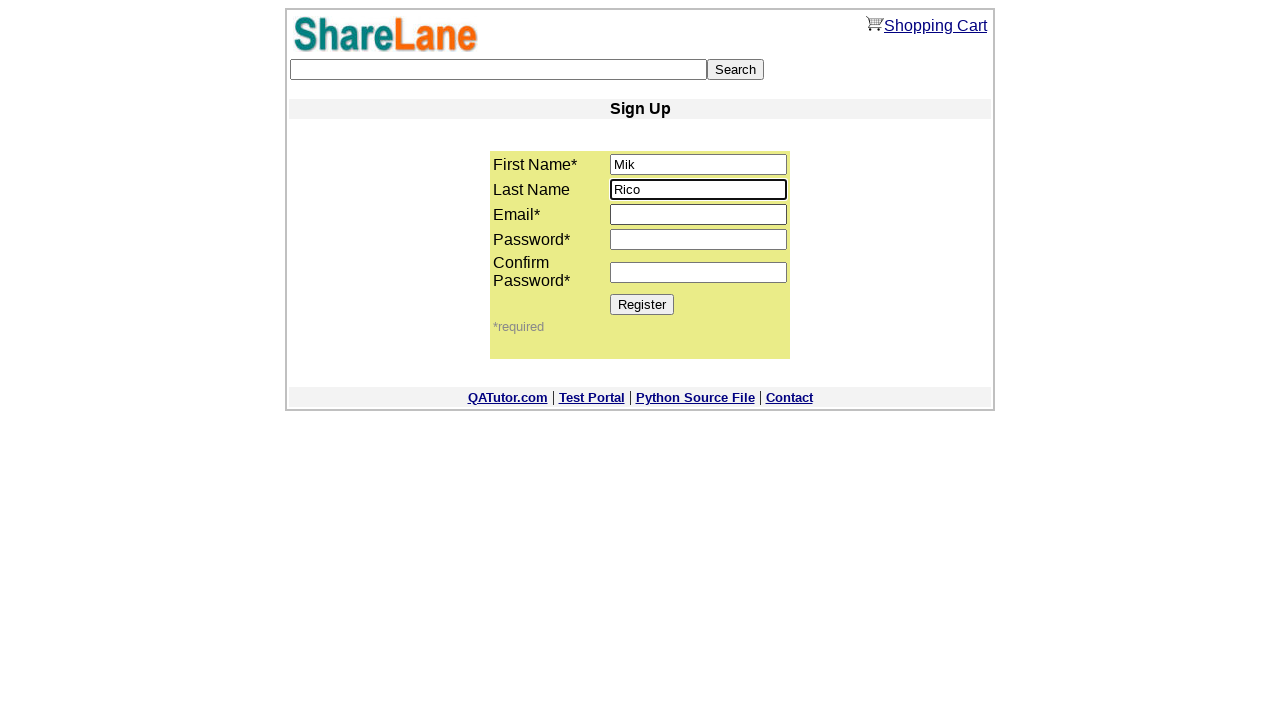

Filled email field with 'testuser7842@example.com' on xpath=/html/body/center/table/tbody/tr[5]/td/table/tbody/tr[2]/td/table/tbody/tr
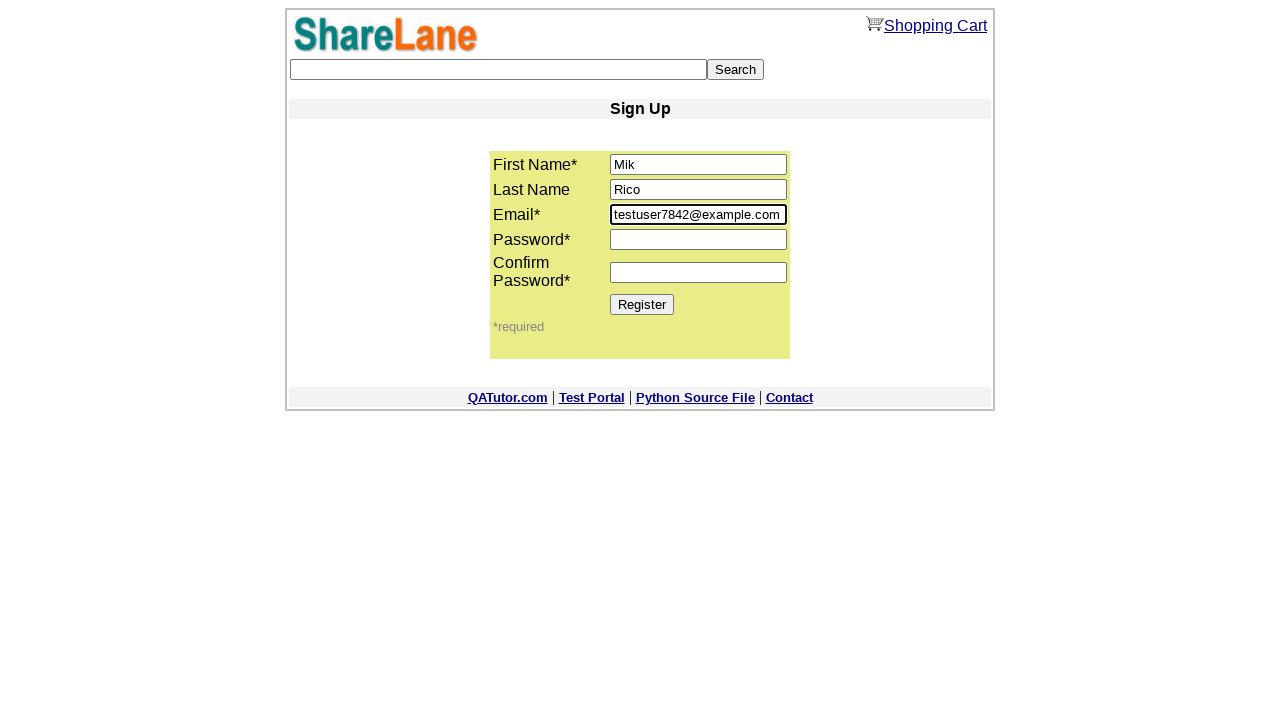

Filled password field with 'SecurePass123' on xpath=/html/body/center/table/tbody/tr[5]/td/table/tbody/tr[2]/td/table/tbody/tr
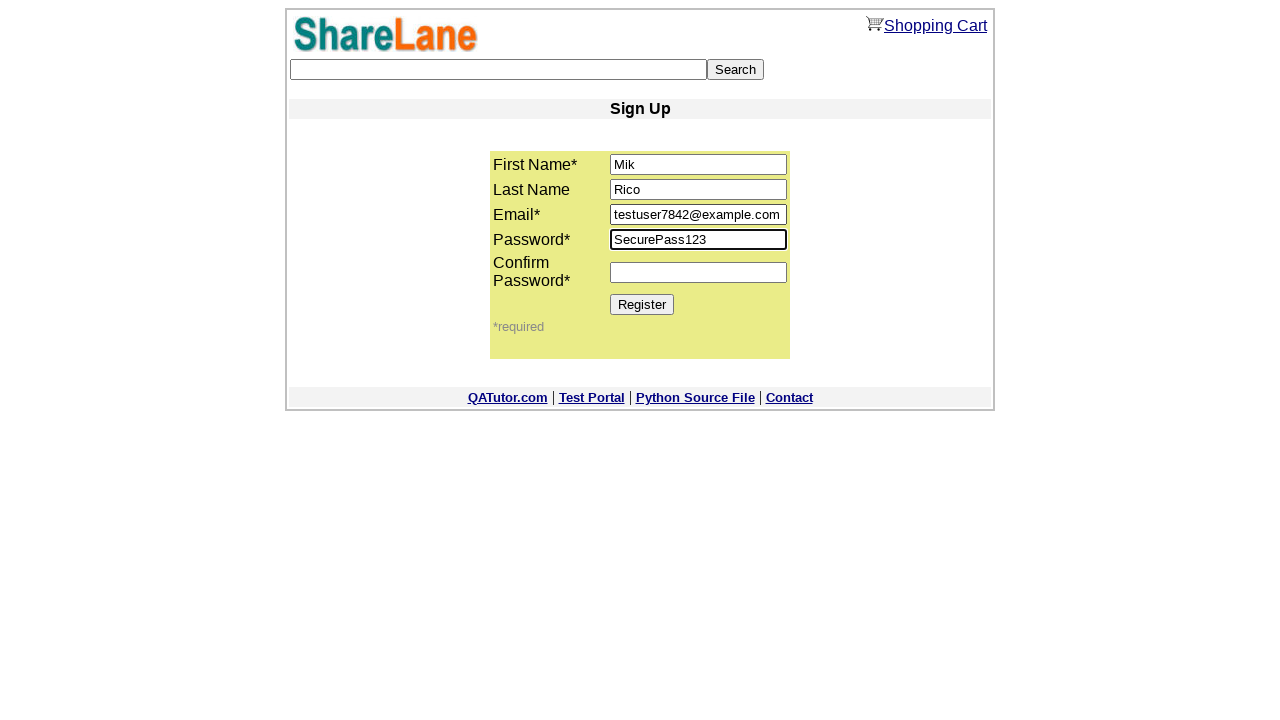

Filled confirm password field with 'SecurePass123' on xpath=/html/body/center/table/tbody/tr[5]/td/table/tbody/tr[2]/td/table/tbody/tr
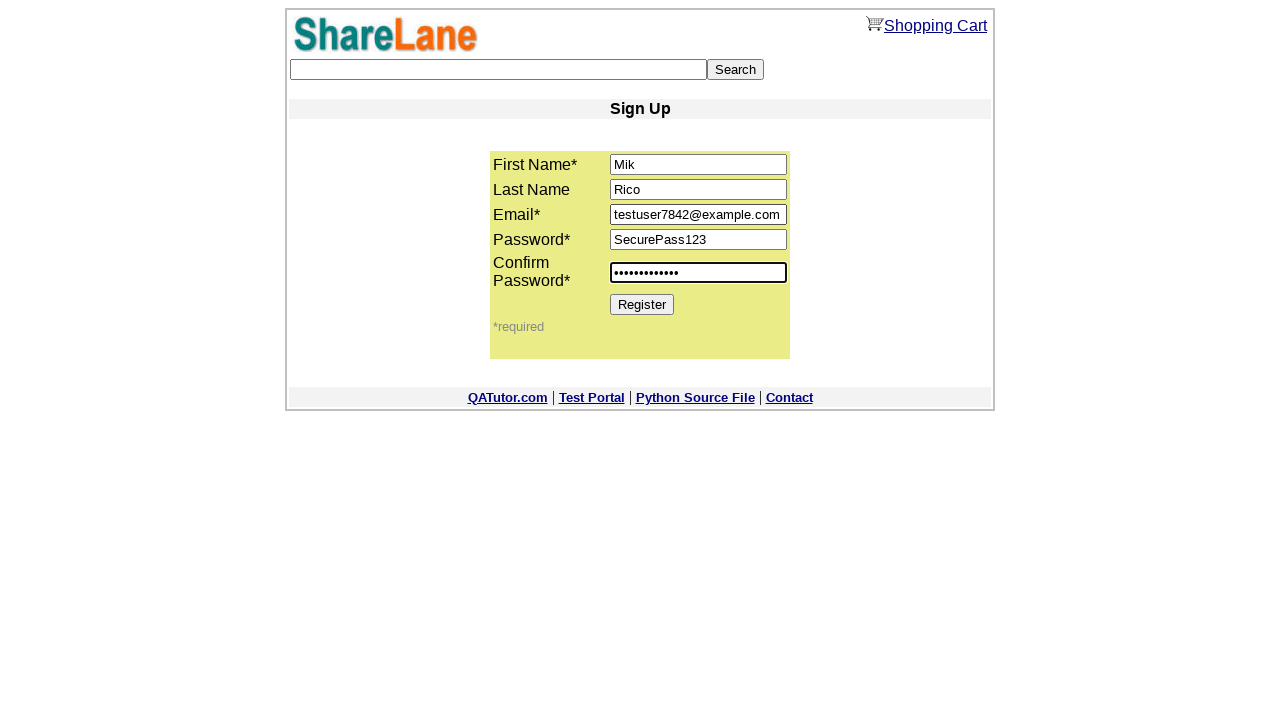

Clicked Register button to submit the registration form at (642, 304) on xpath=/html/body/center/table/tbody/tr[5]/td/table/tbody/tr[2]/td/table/tbody/tr
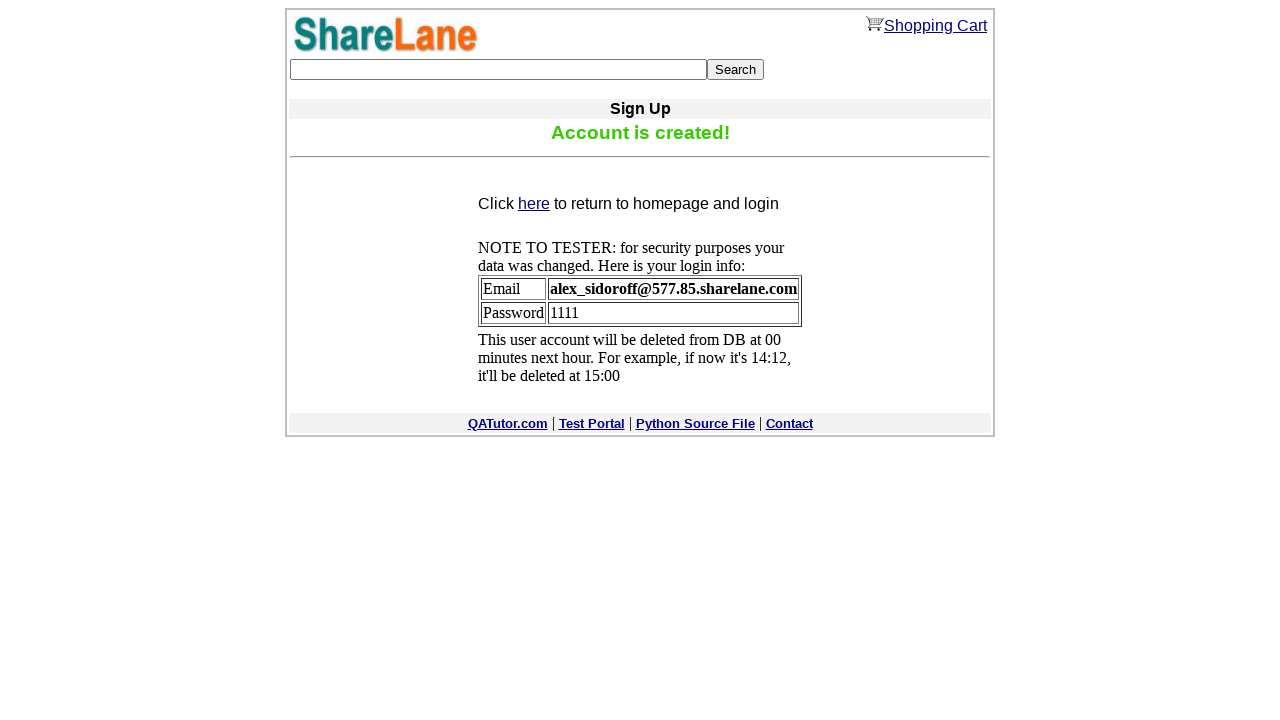

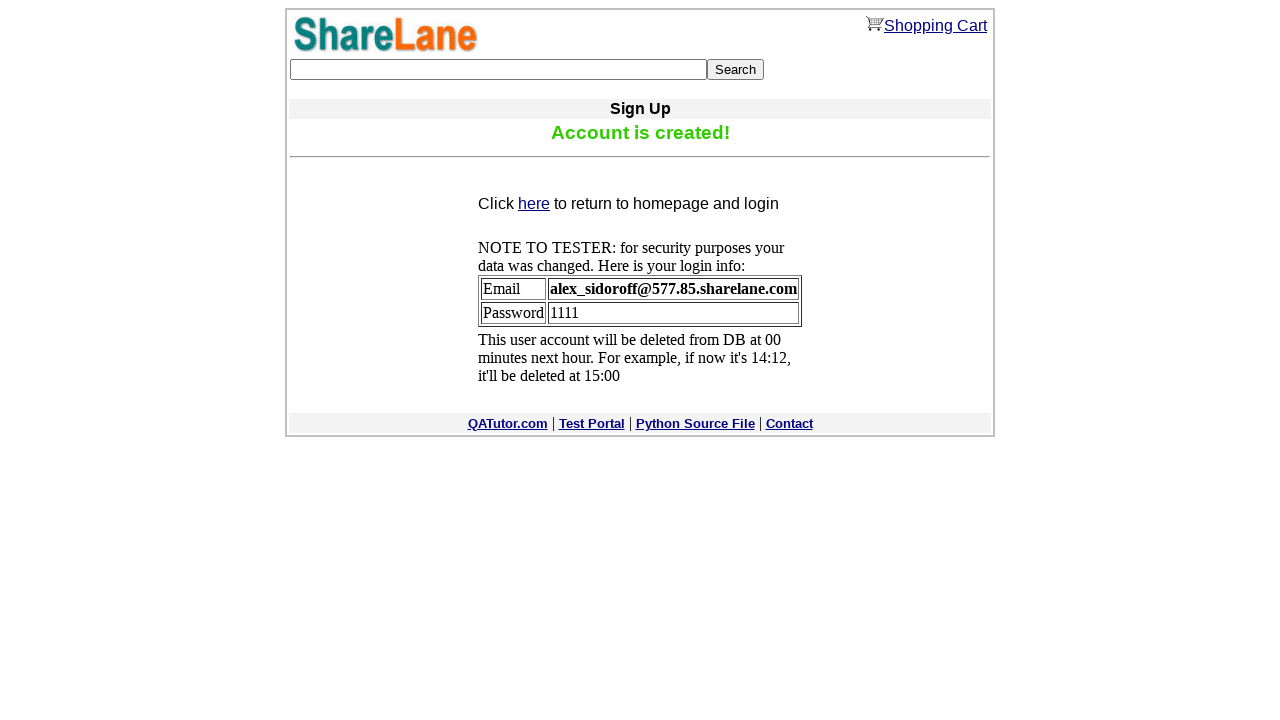